Tests the plus button functionality on a shopping practice website by searching for products containing "ca" and clicking the plus button on the third product result

Starting URL: https://rahulshettyacademy.com/seleniumPractise/#/

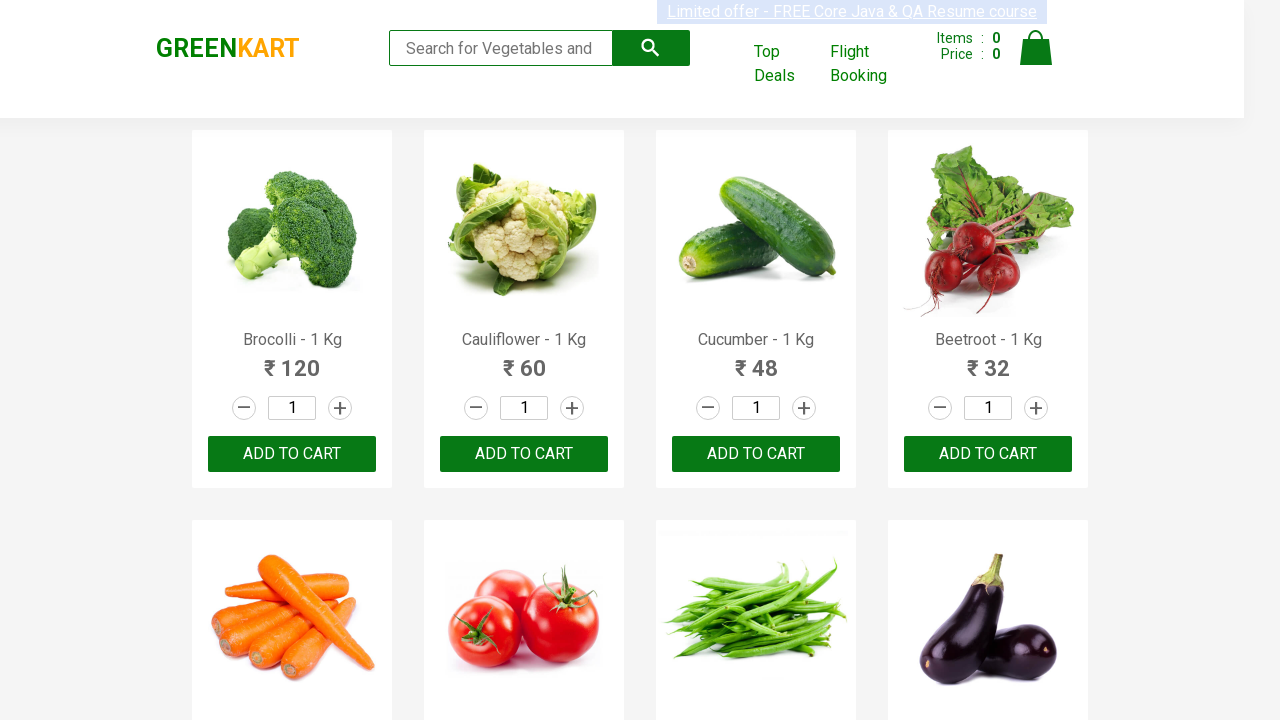

Filled search box with 'ca' on .search-keyword
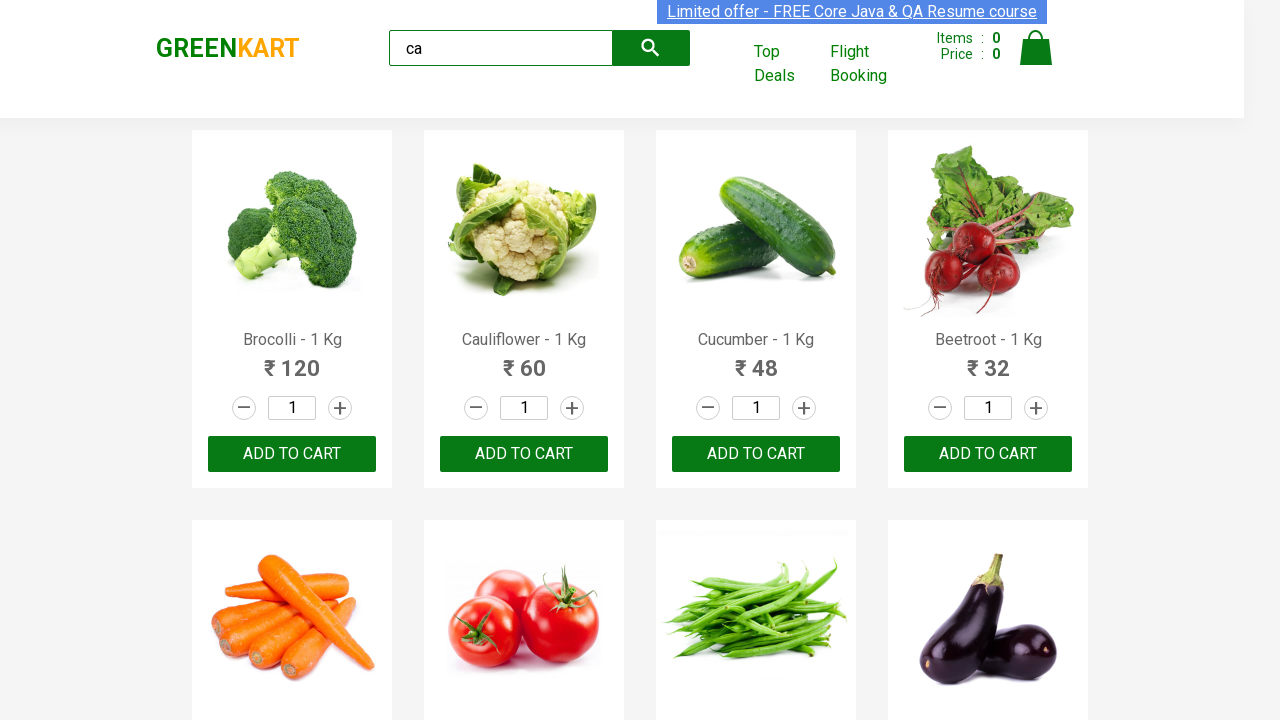

Waited for search results to load
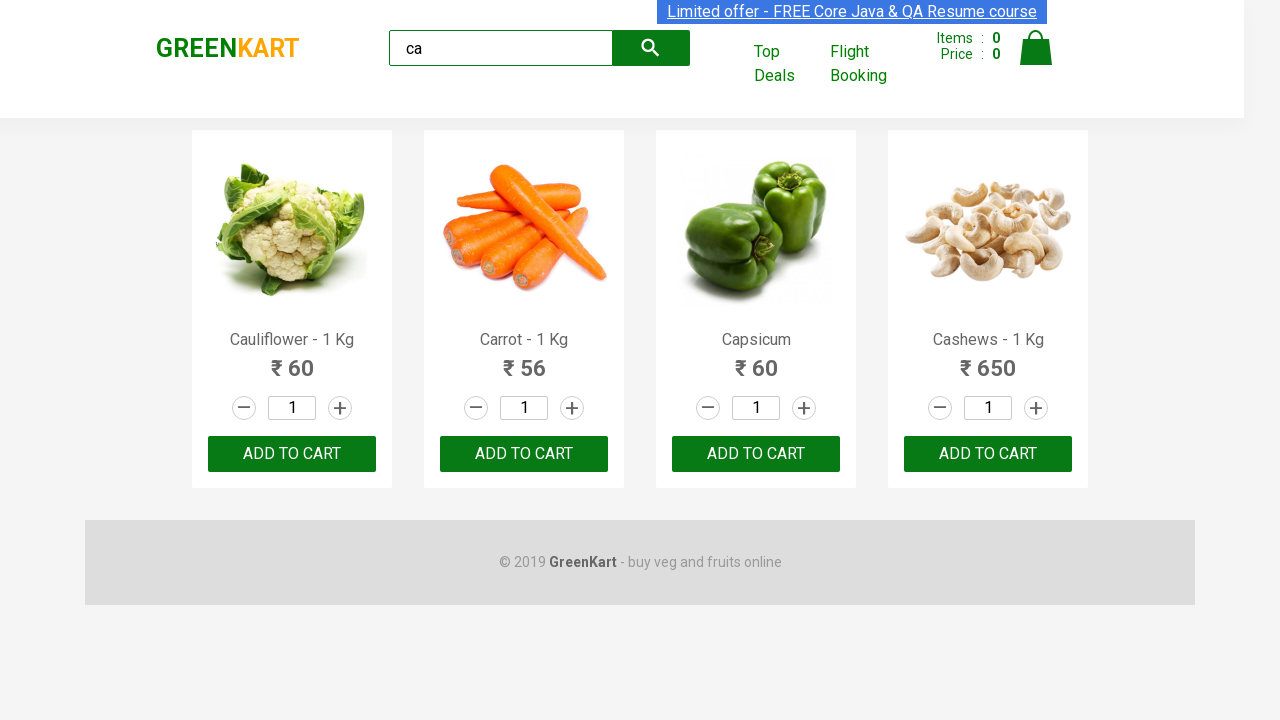

Clicked the plus button on the third product result at (804, 408) on .products .product >> nth=2 >> text=+
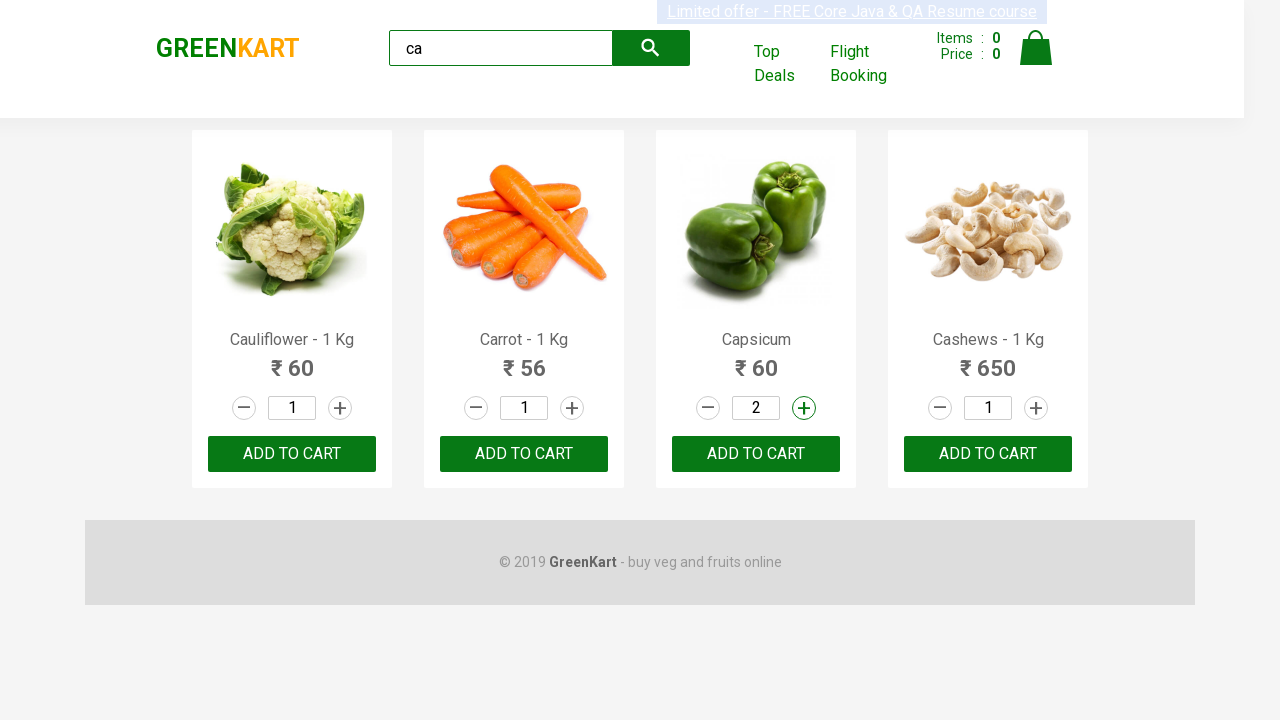

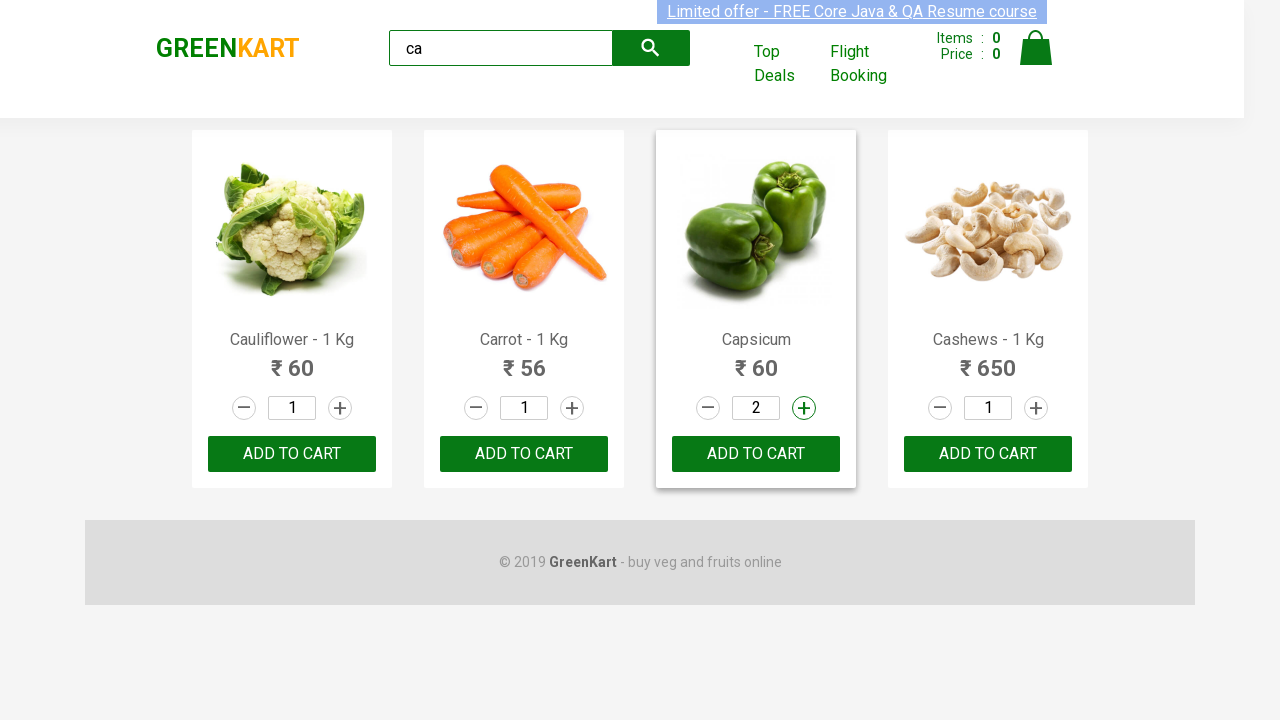